Tests checkbox functionality by clicking three different checkboxes on the page using different selector methods

Starting URL: https://formy-project.herokuapp.com/checkbox

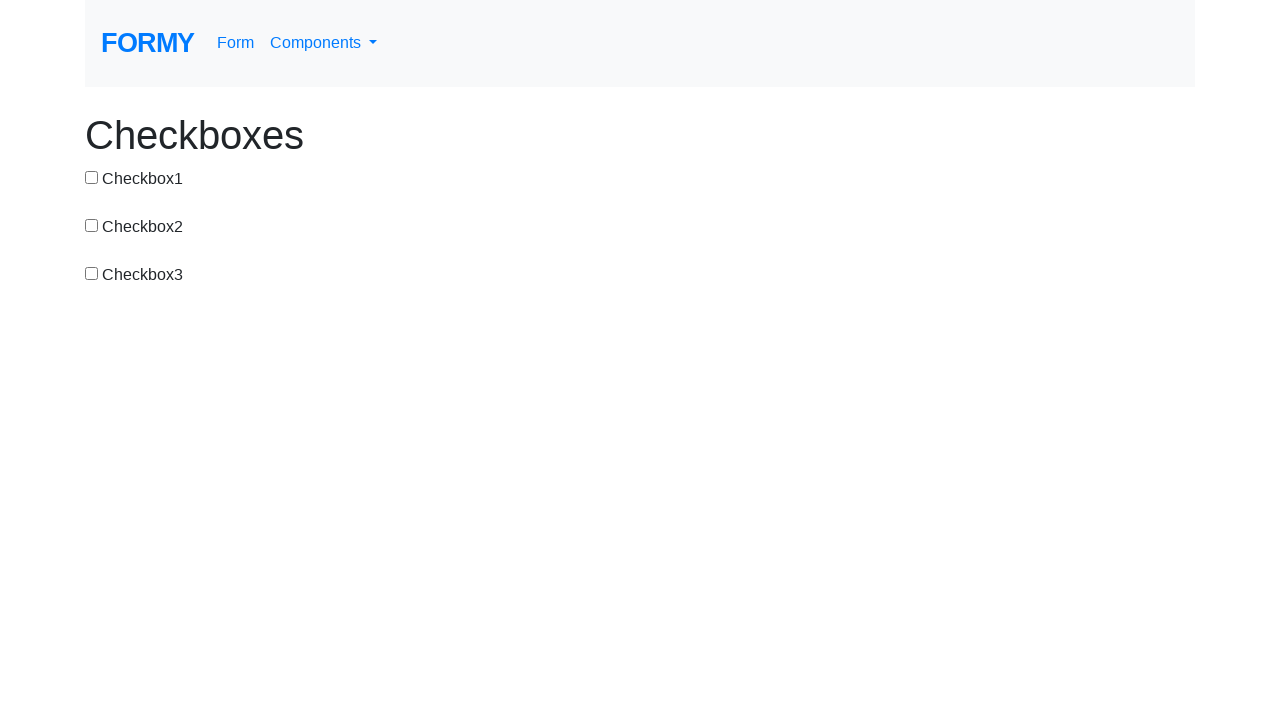

Clicked first checkbox using ID selector at (92, 177) on #checkbox-1
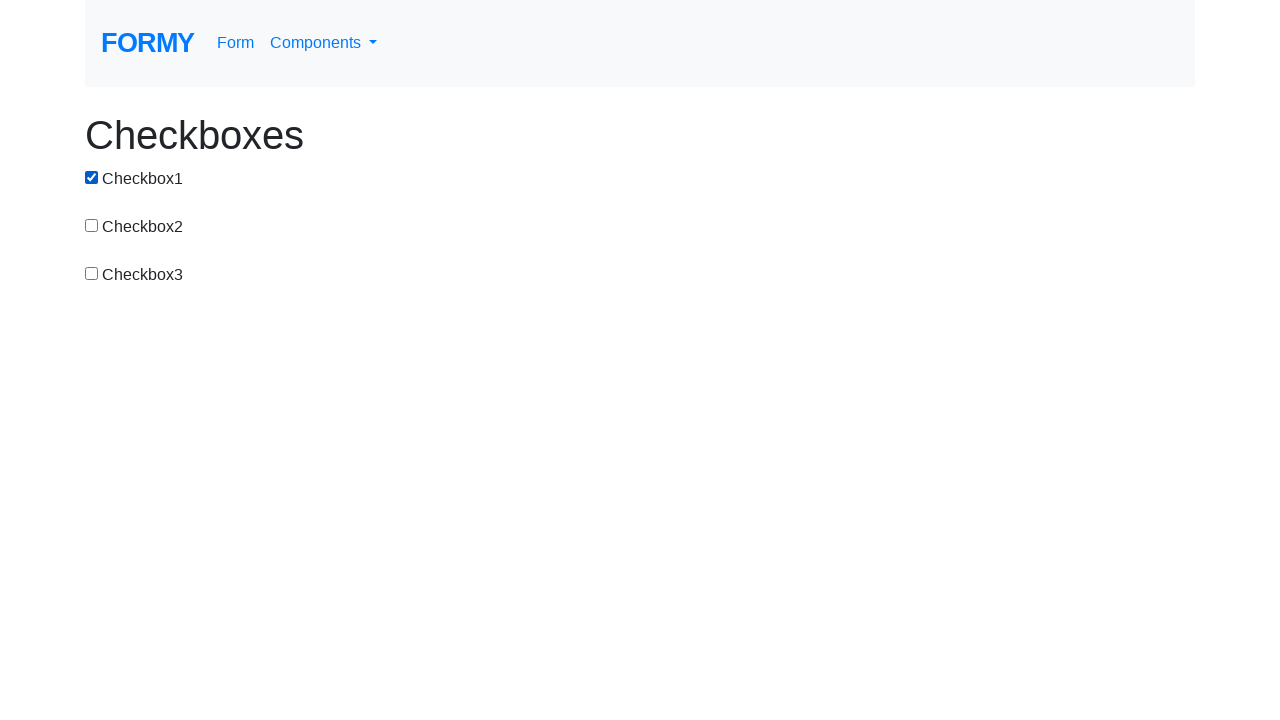

Clicked second checkbox using CSS selector at (92, 225) on #checkbox-2
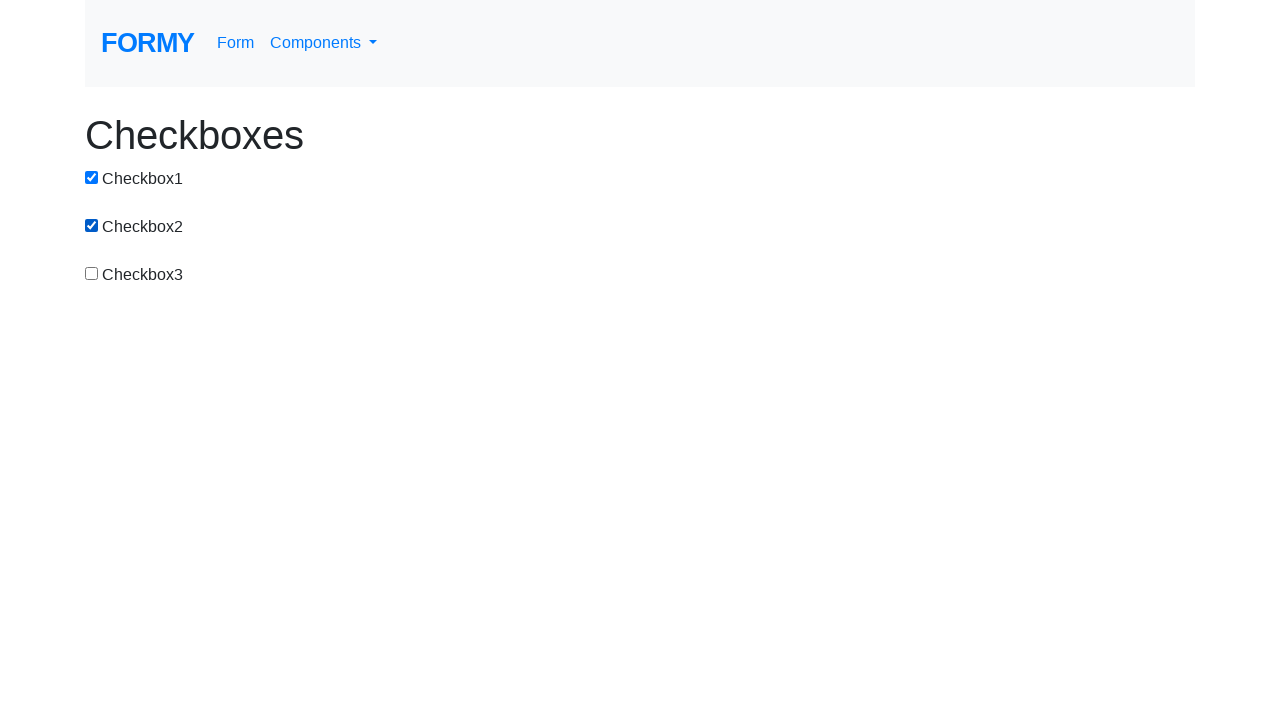

Clicked third checkbox using ID selector at (92, 273) on #checkbox-3
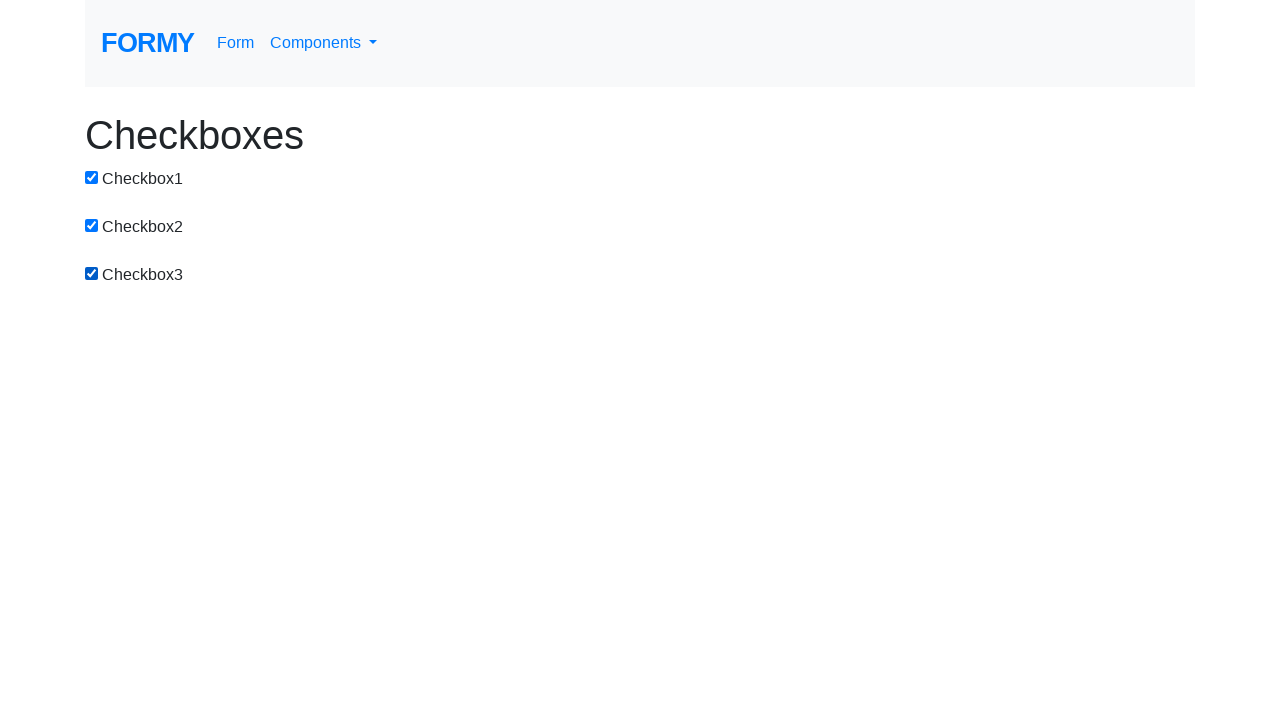

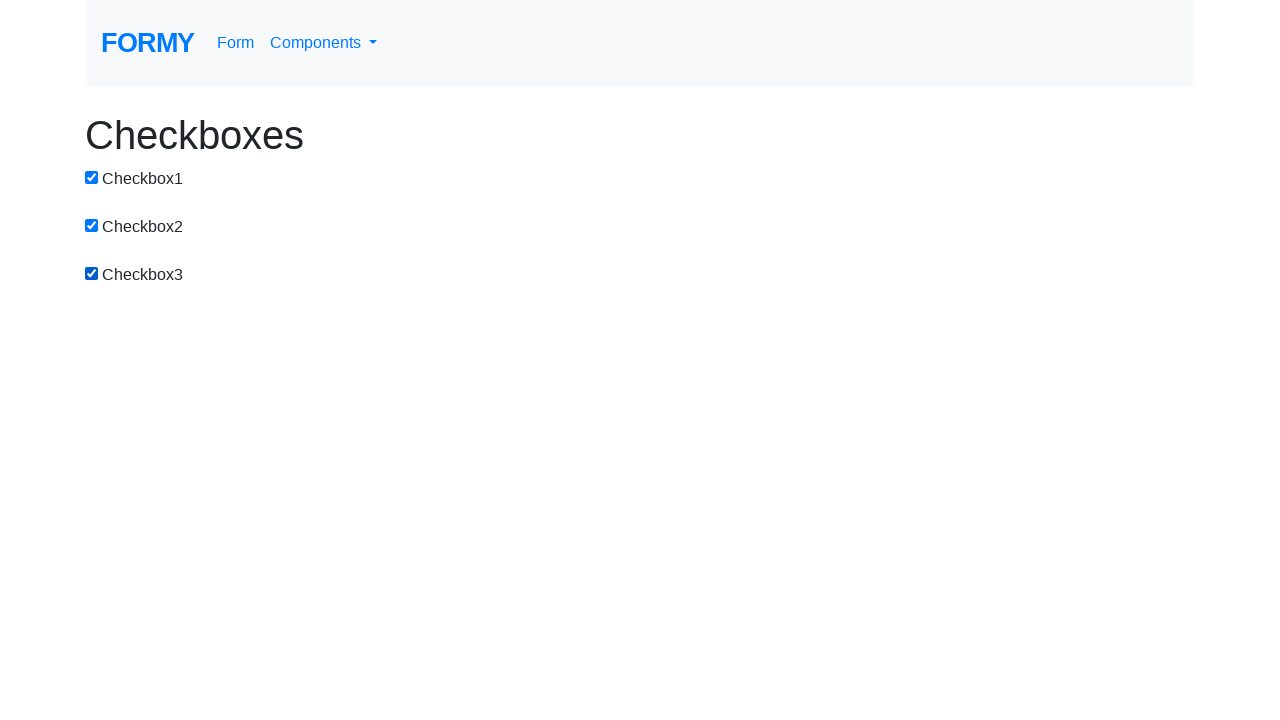